Navigates to a test blog page and waits for it to load

Starting URL: http://only-testing-blog.blogspot.com/2013/11/new-test.html

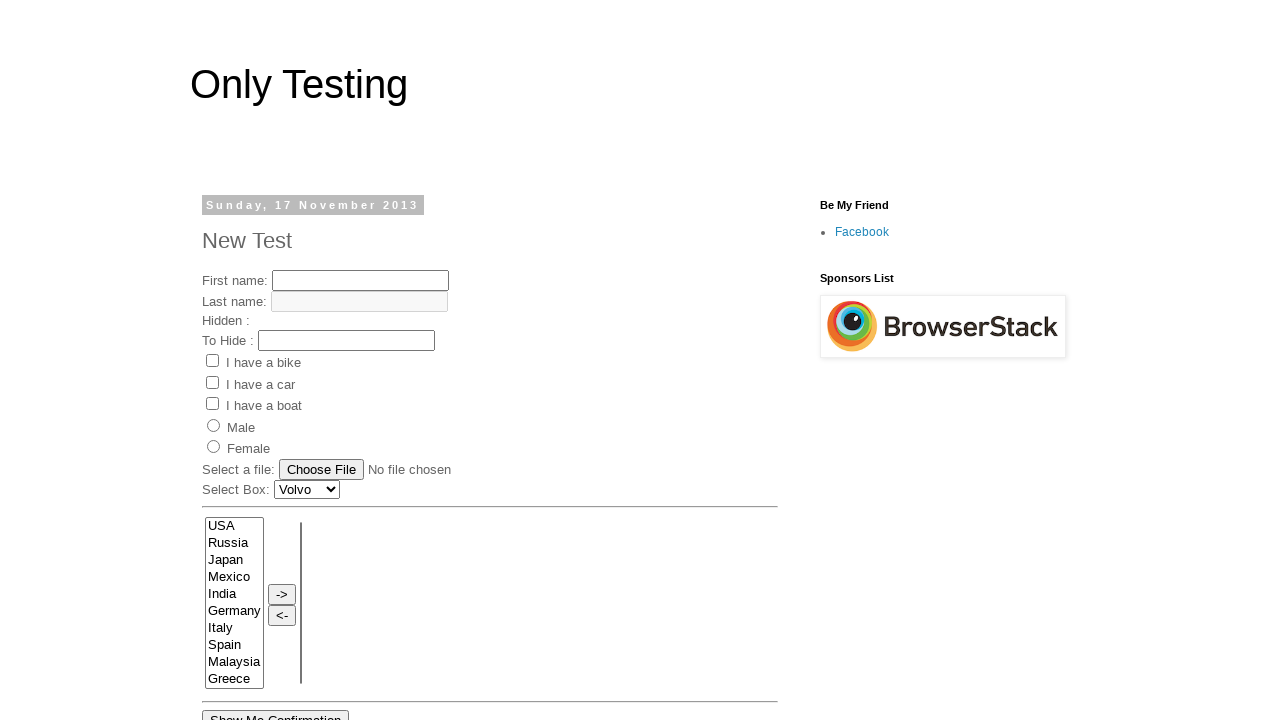

Navigated to test blog page
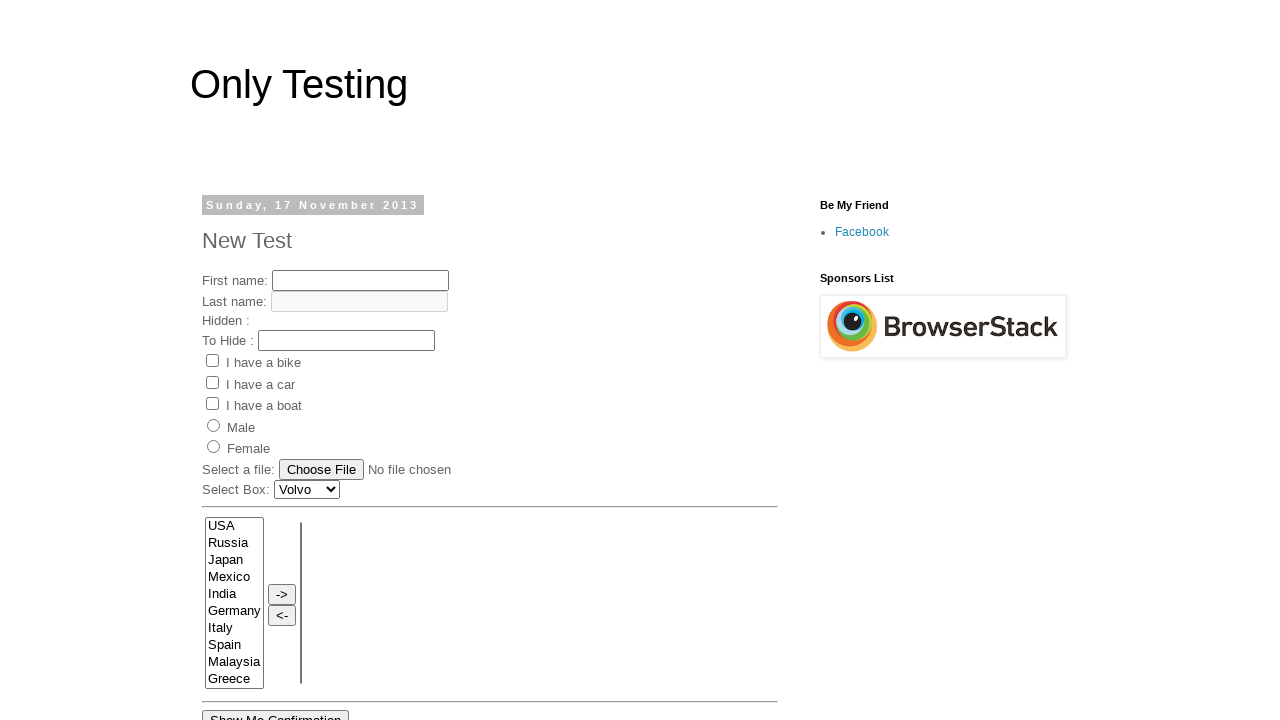

Test blog page loaded successfully
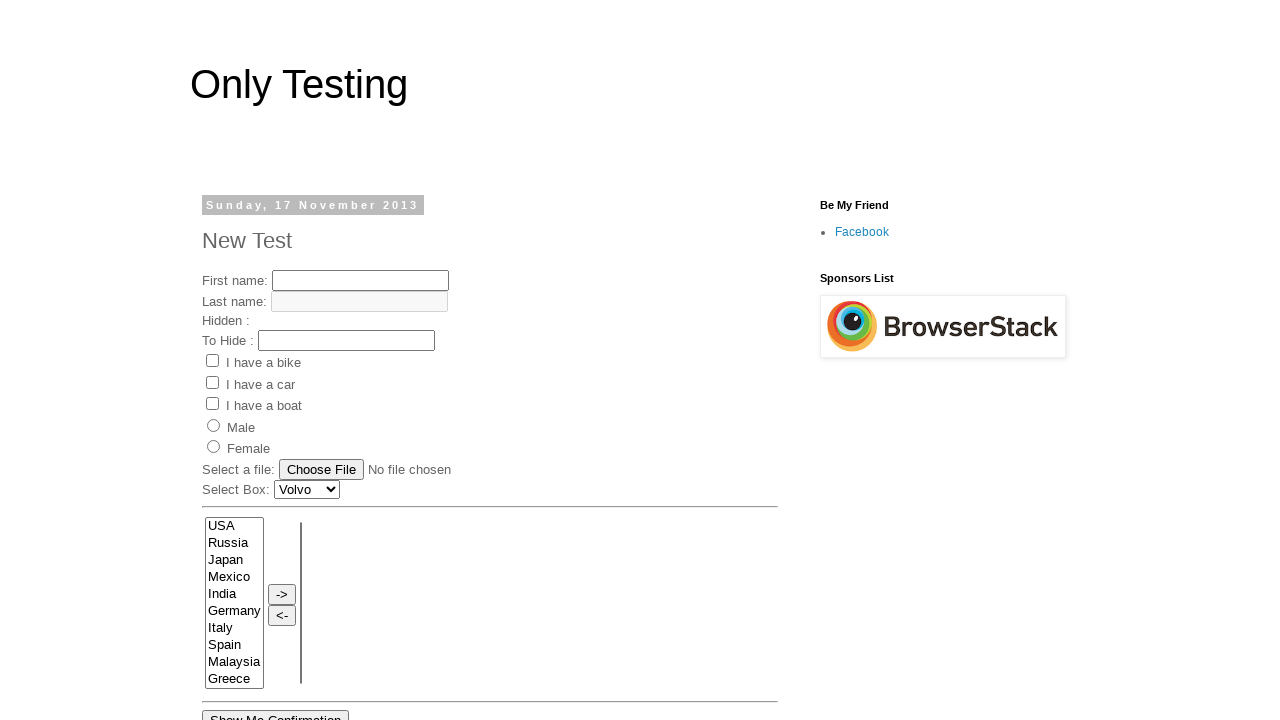

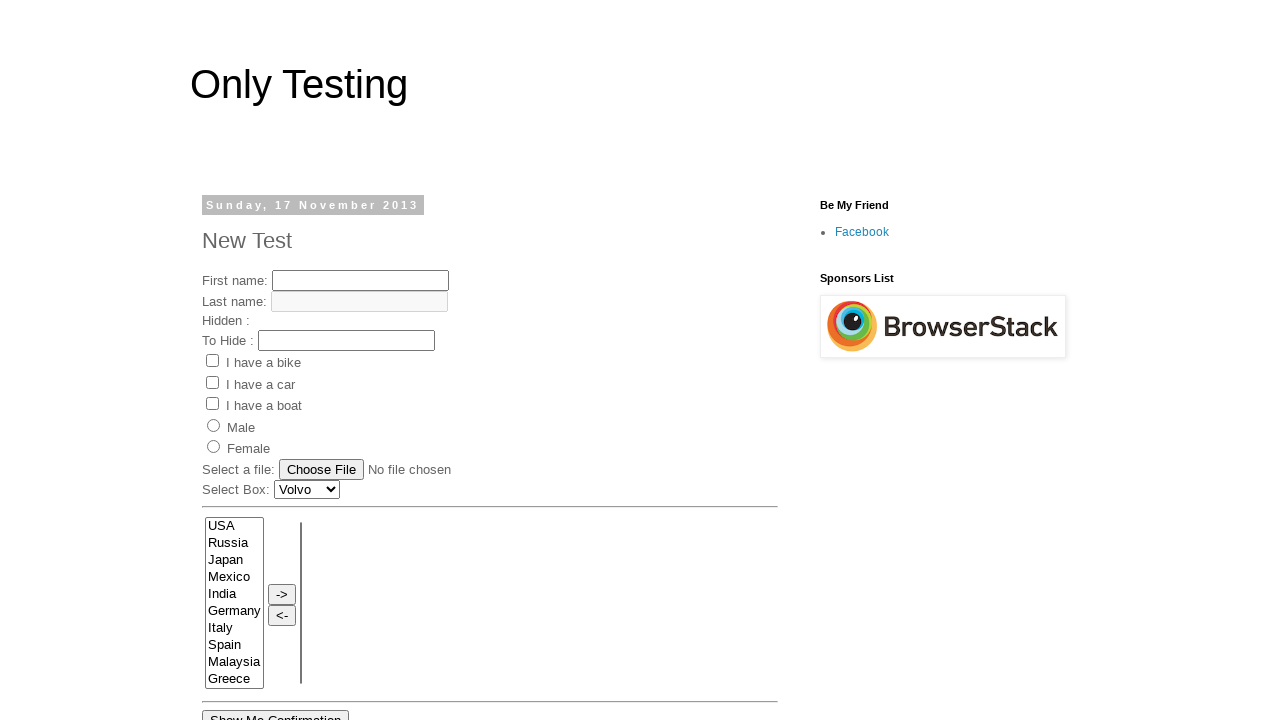